Navigates to the Frames page, clicks on Nested Frames link, and verifies the top-left frame contains "LEFT" text

Starting URL: https://the-internet.herokuapp.com/

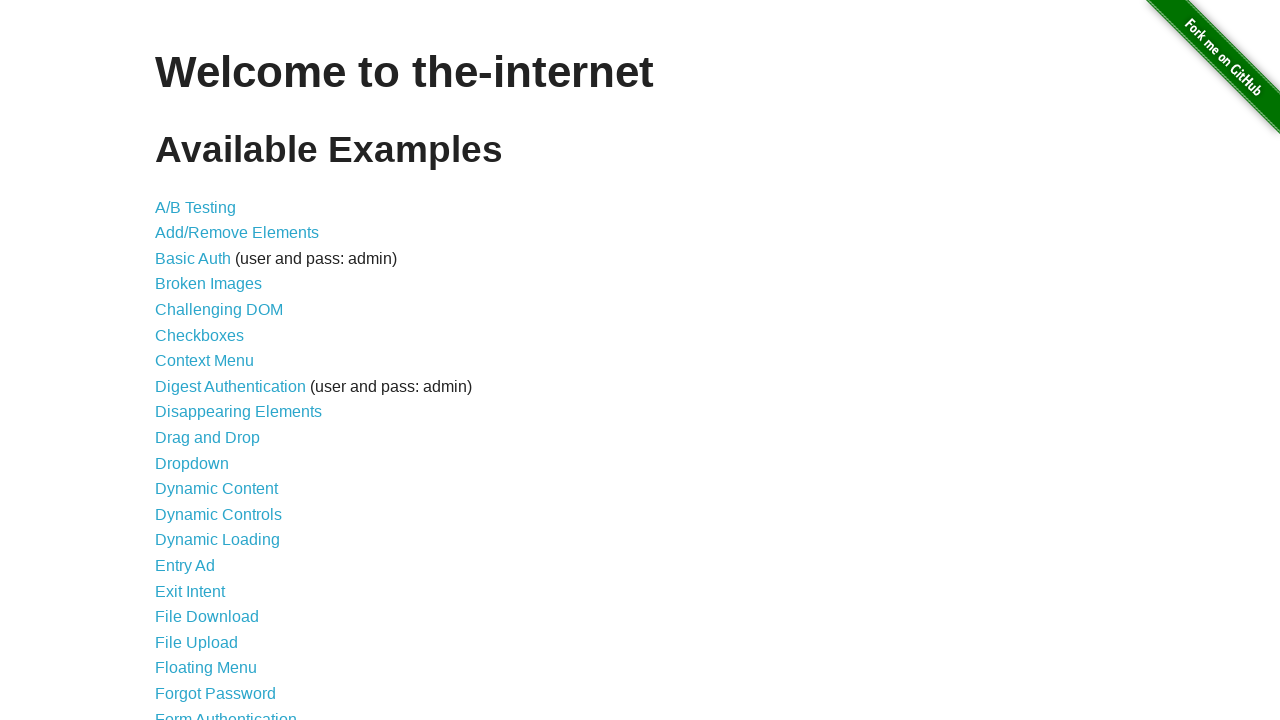

Clicked on Frames link from homepage at (182, 361) on a:text('Frames')
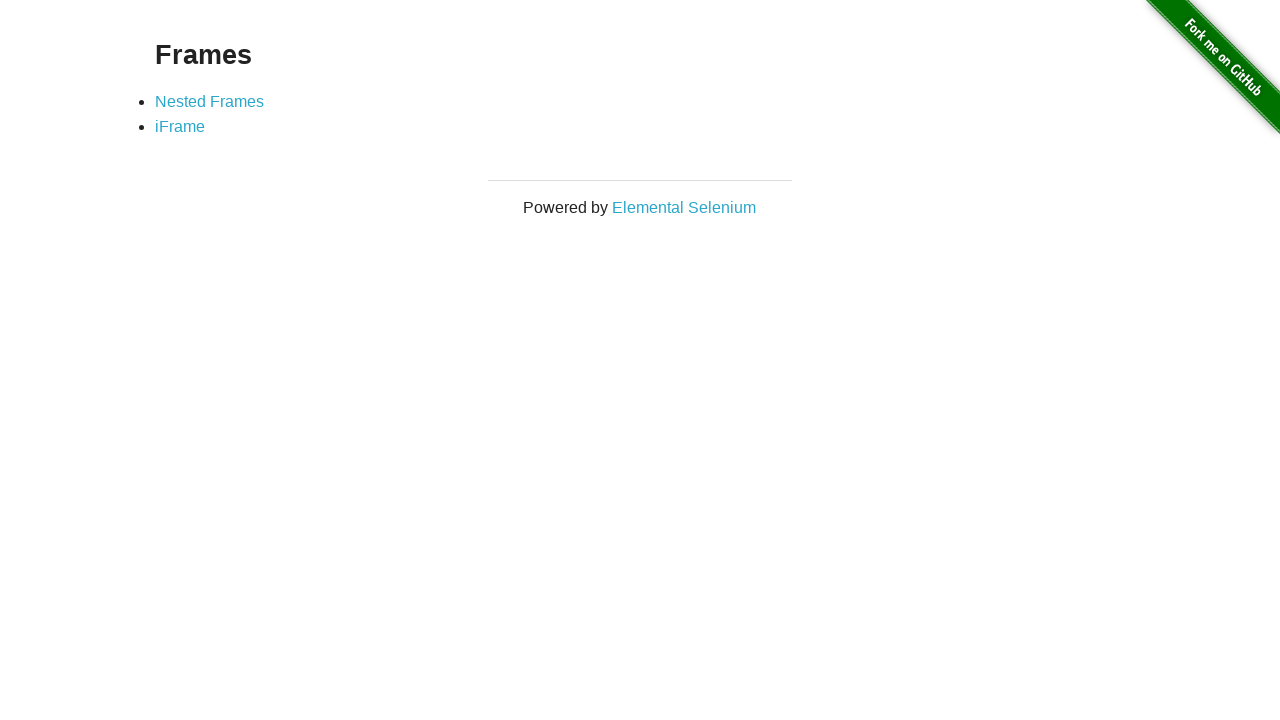

Clicked on Nested Frames link at (210, 101) on a:text('Nested Frames')
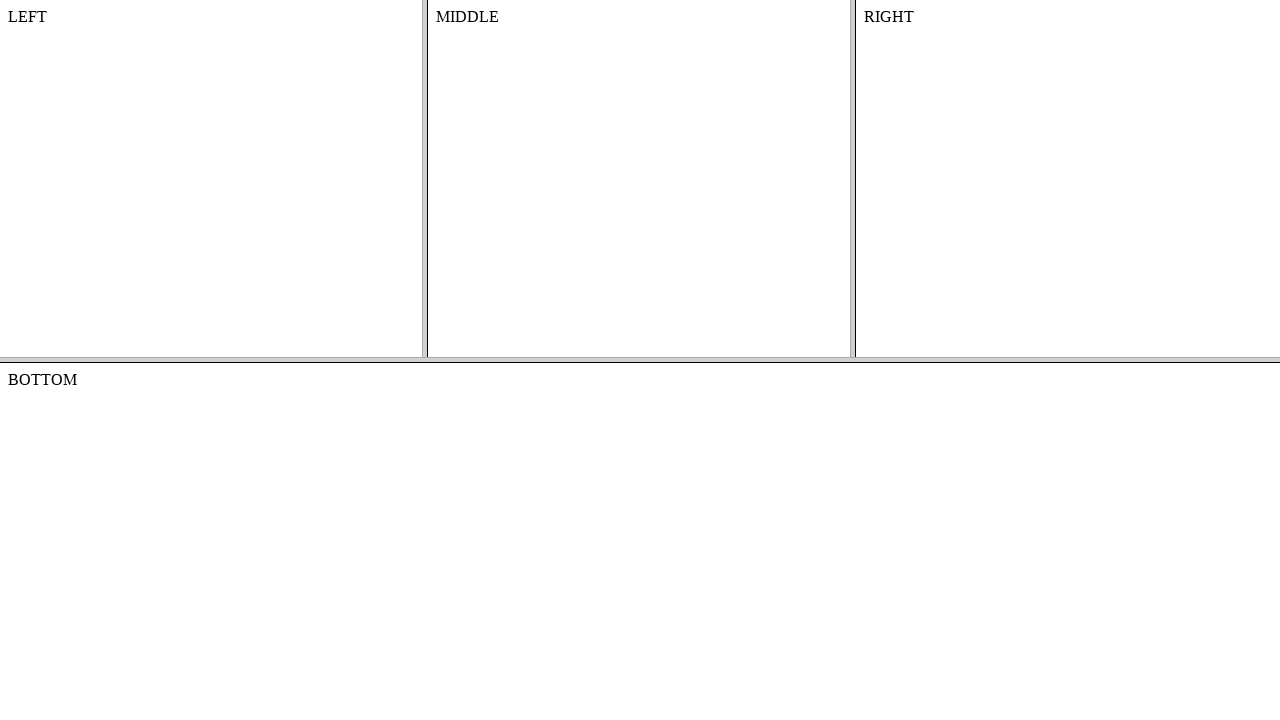

Located top frame
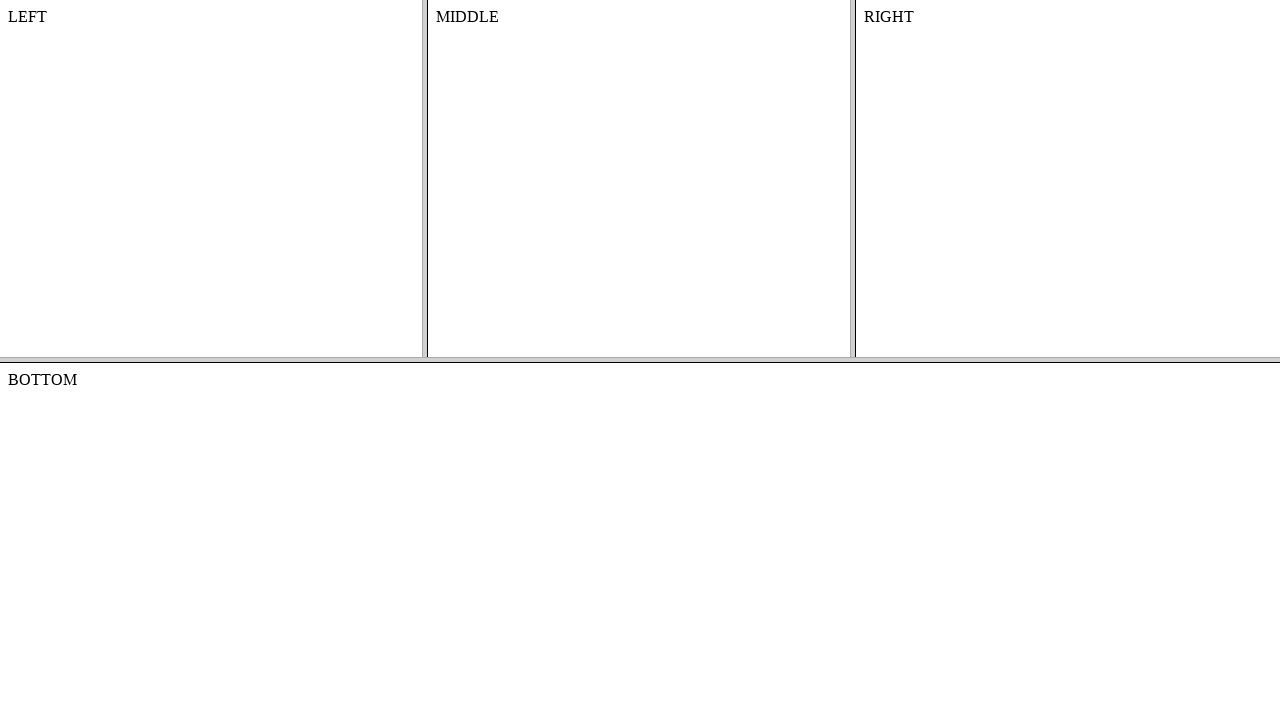

Located left frame within top frame
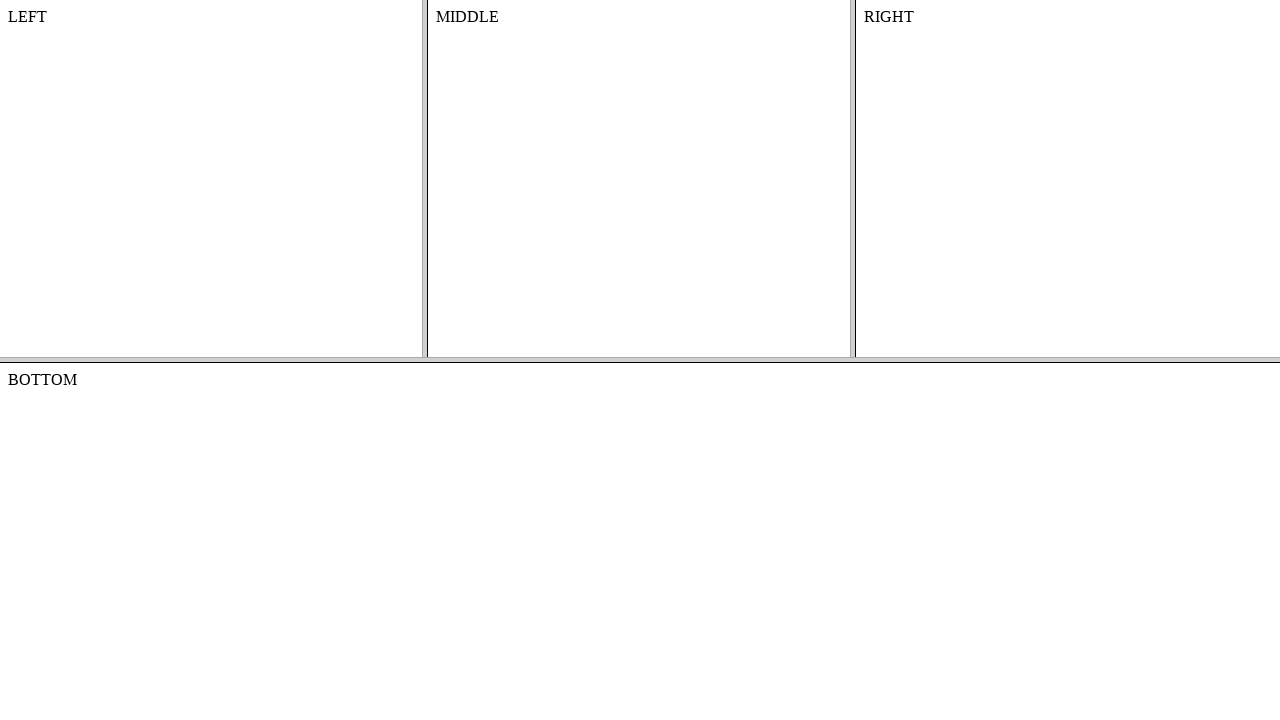

Waited for left frame body to load
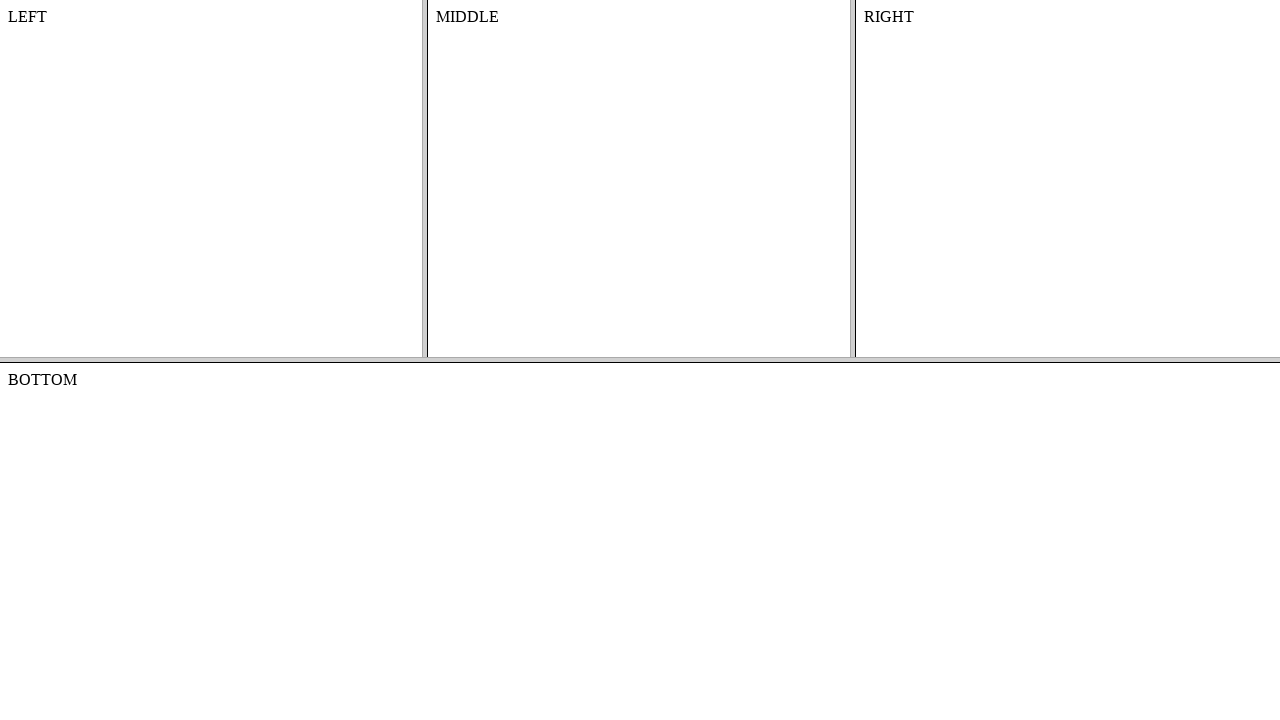

Verified top-left frame contains 'LEFT' text
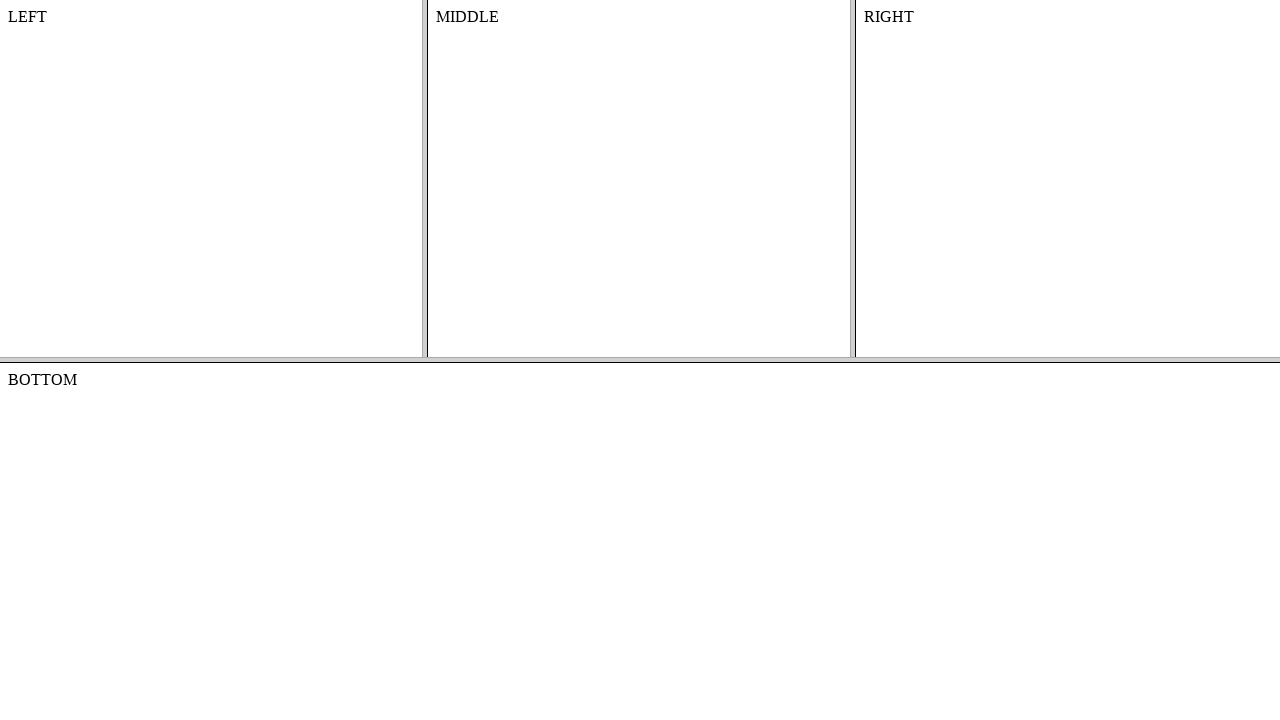

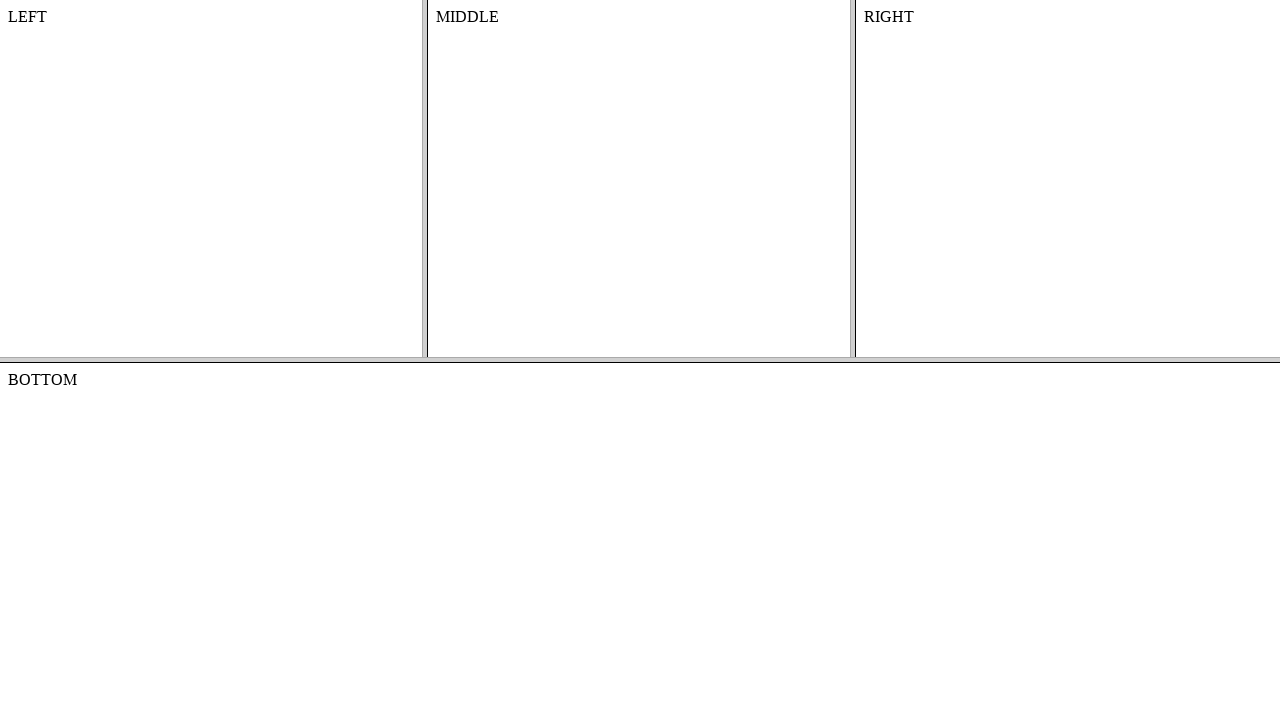